Tests editing a todo item by double-clicking, changing text, and pressing Enter

Starting URL: https://demo.playwright.dev/todomvc

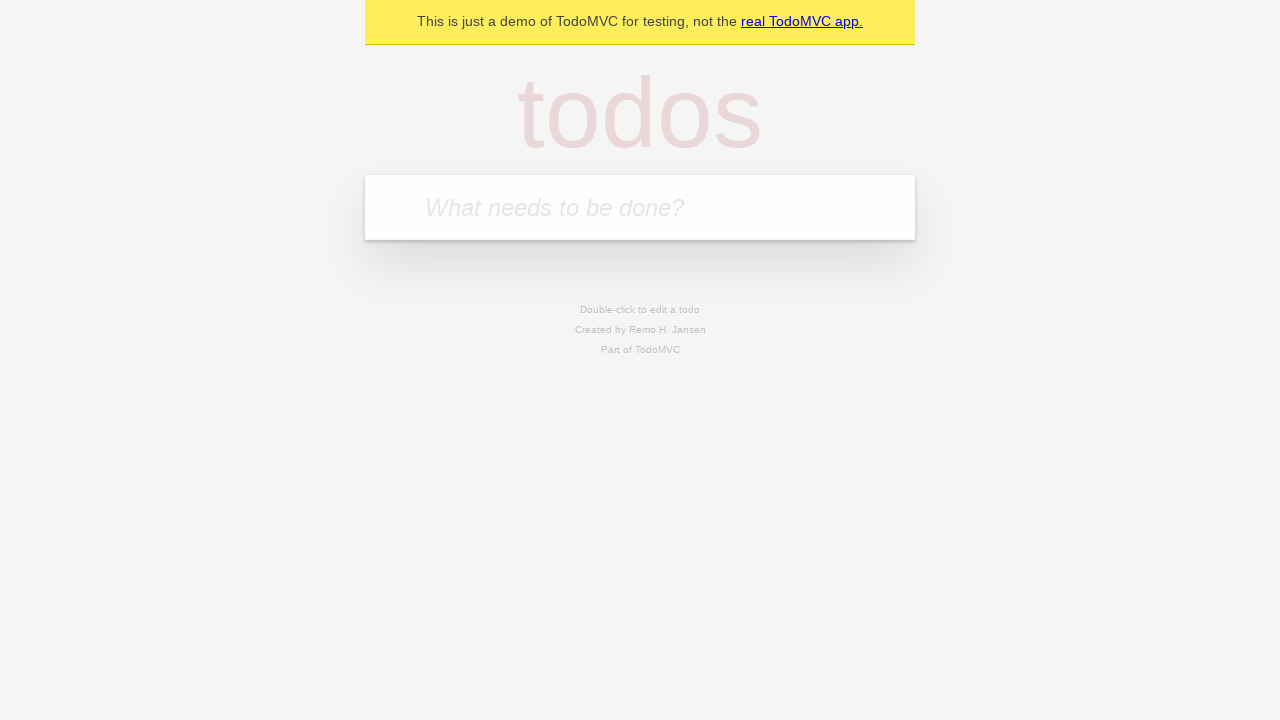

Filled todo input with 'buy some cheese' on internal:attr=[placeholder="What needs to be done?"i]
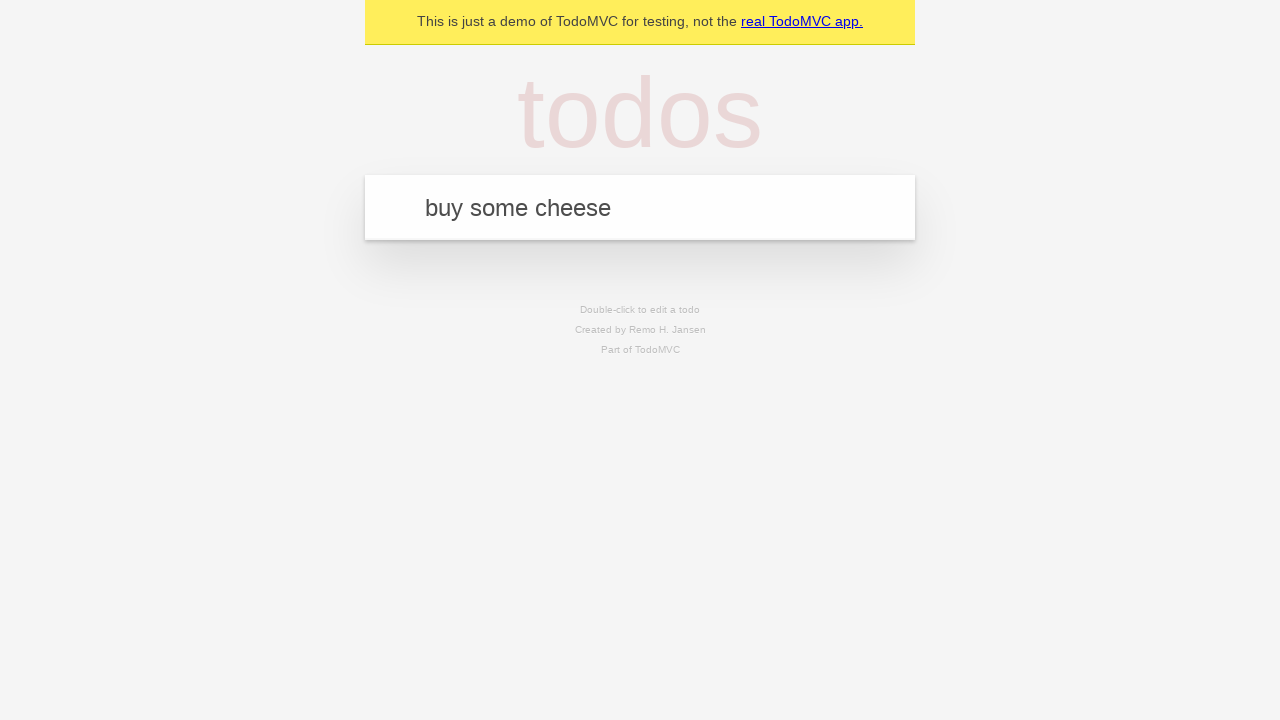

Pressed Enter to create first todo item on internal:attr=[placeholder="What needs to be done?"i]
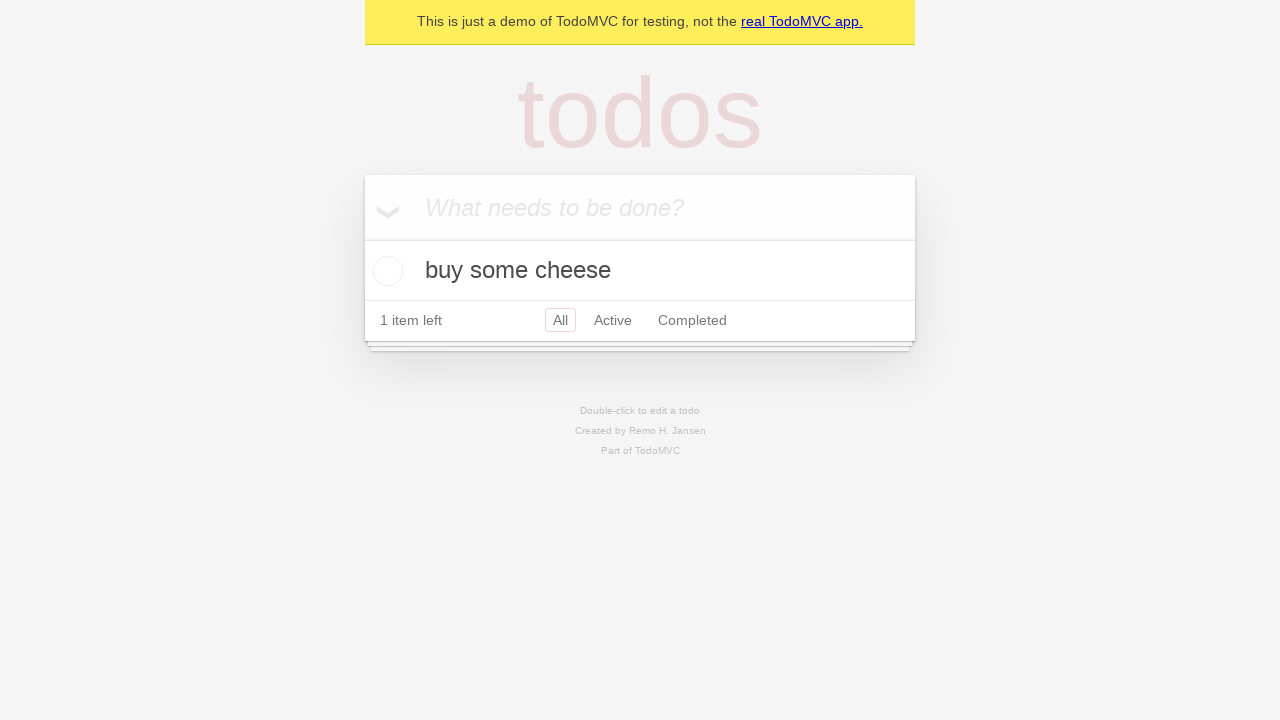

Filled todo input with 'feed the cat' on internal:attr=[placeholder="What needs to be done?"i]
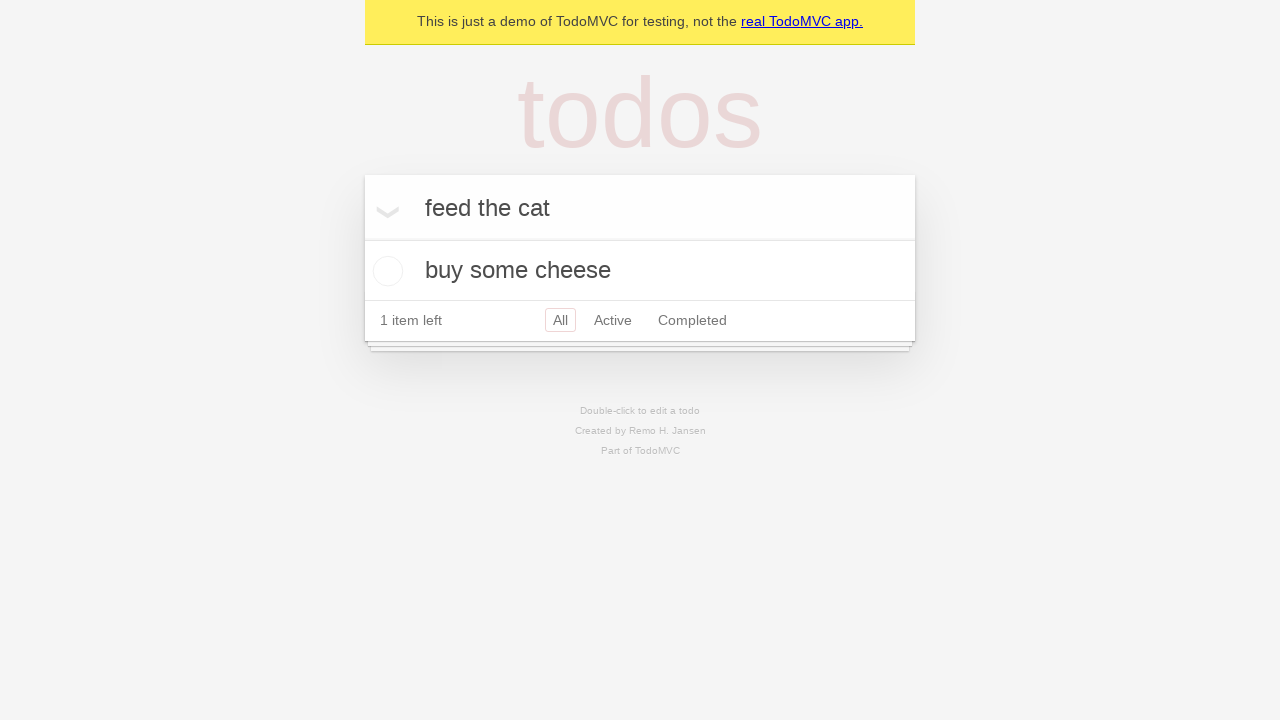

Pressed Enter to create second todo item on internal:attr=[placeholder="What needs to be done?"i]
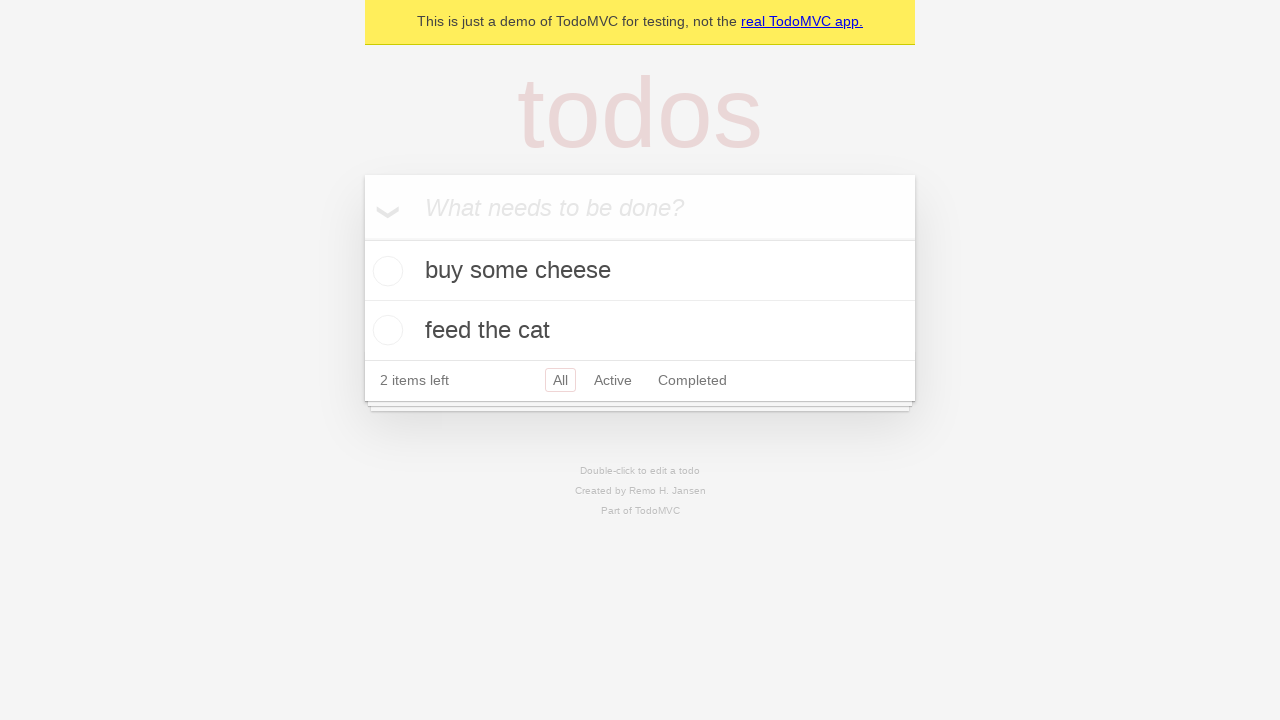

Filled todo input with 'book a doctors appointment' on internal:attr=[placeholder="What needs to be done?"i]
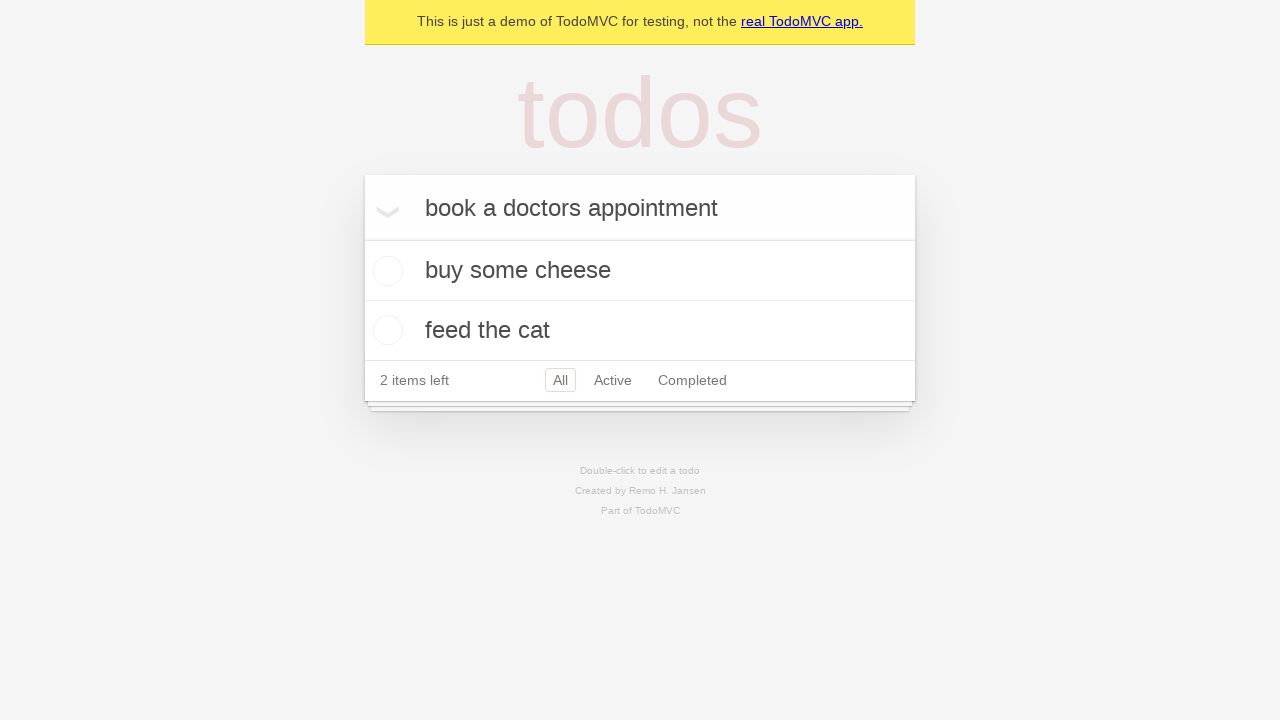

Pressed Enter to create third todo item on internal:attr=[placeholder="What needs to be done?"i]
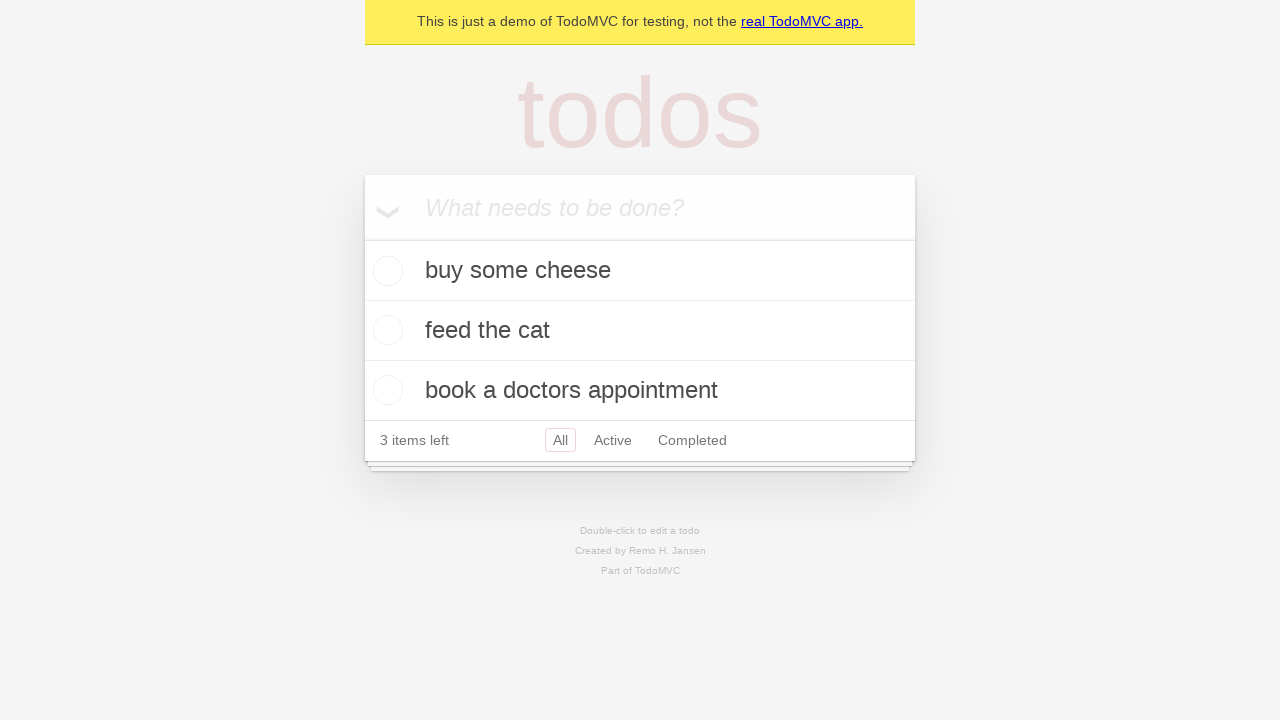

Double-clicked second todo item to enter edit mode at (640, 331) on internal:testid=[data-testid="todo-item"s] >> nth=1
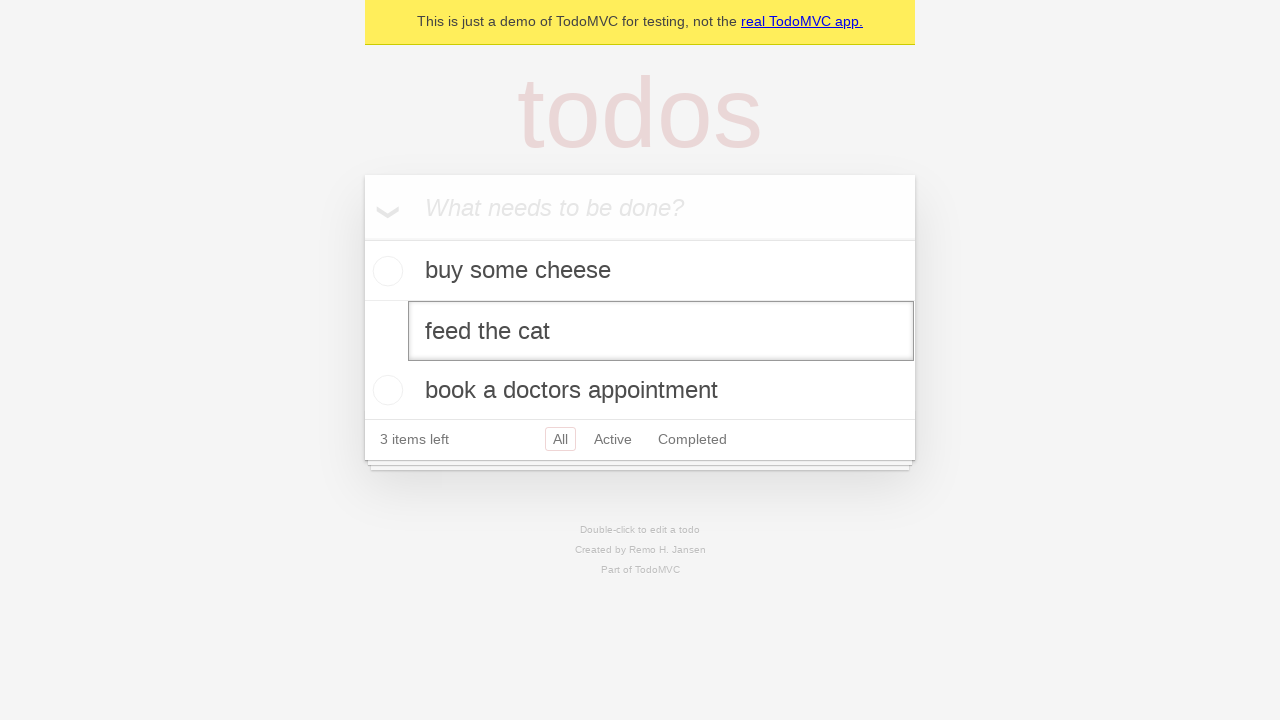

Filled edit textbox with new value 'buy some sausages' on internal:testid=[data-testid="todo-item"s] >> nth=1 >> internal:role=textbox[nam
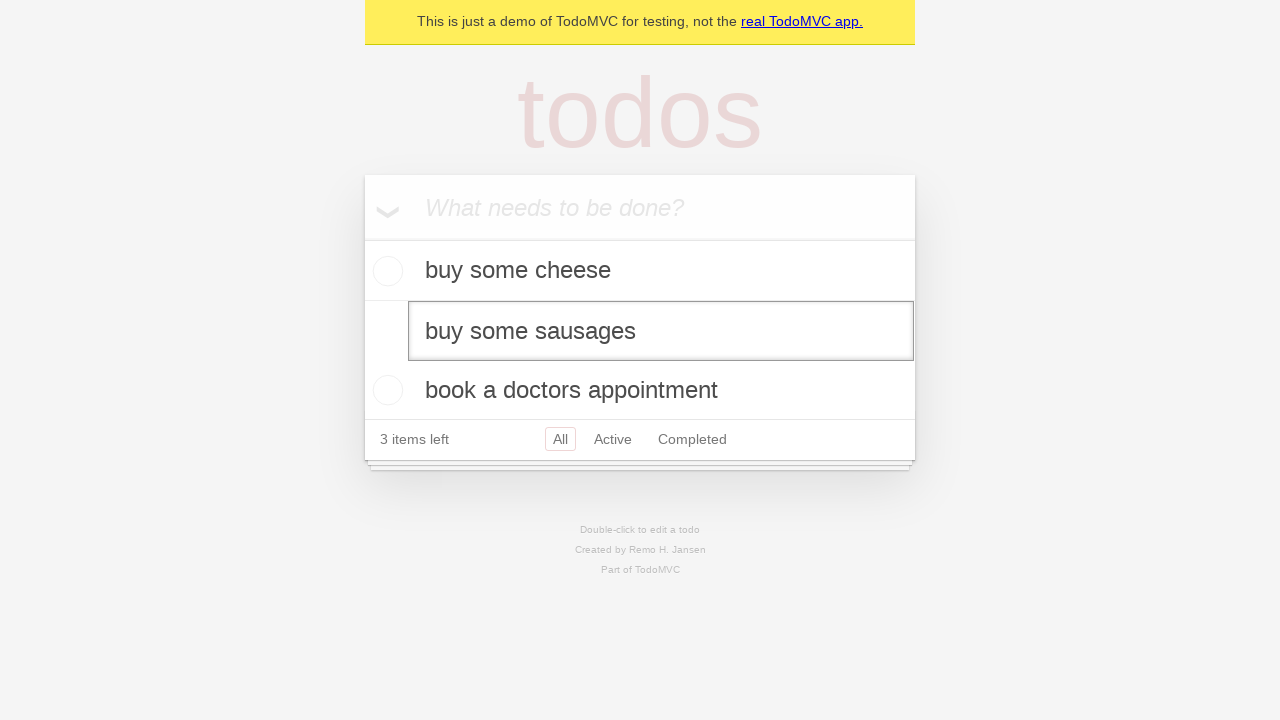

Pressed Enter to confirm the edited todo item on internal:testid=[data-testid="todo-item"s] >> nth=1 >> internal:role=textbox[nam
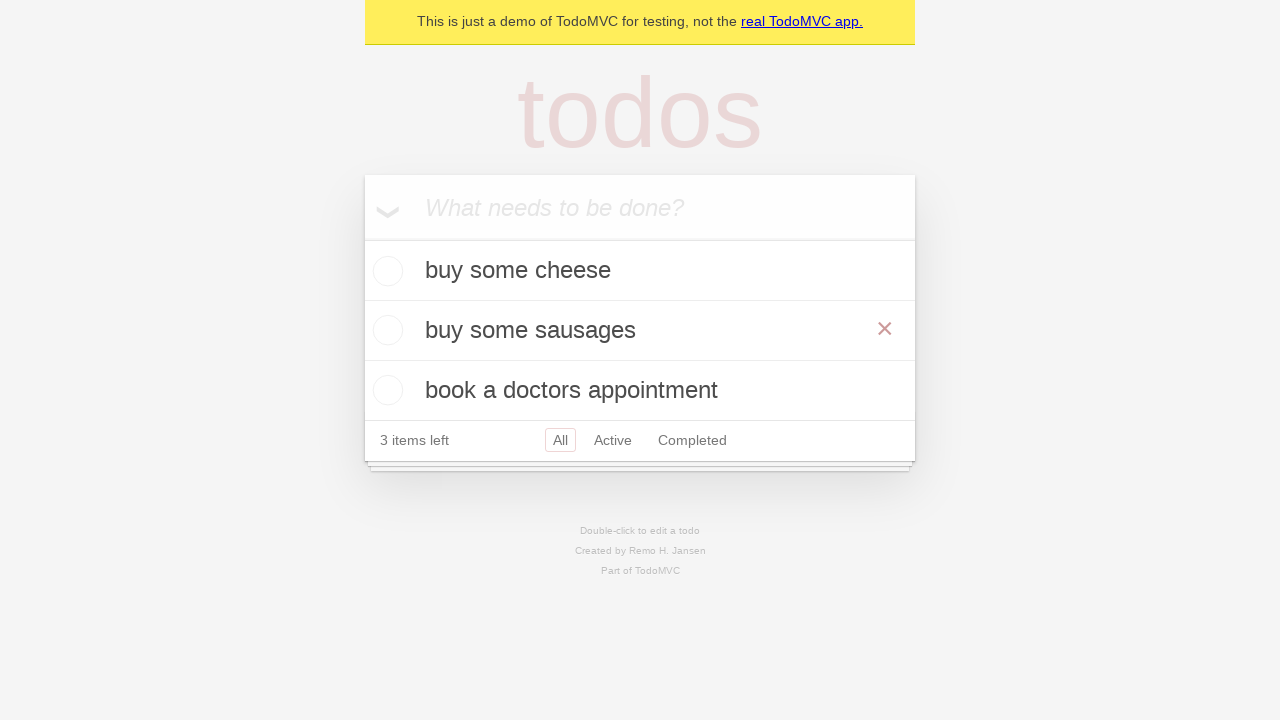

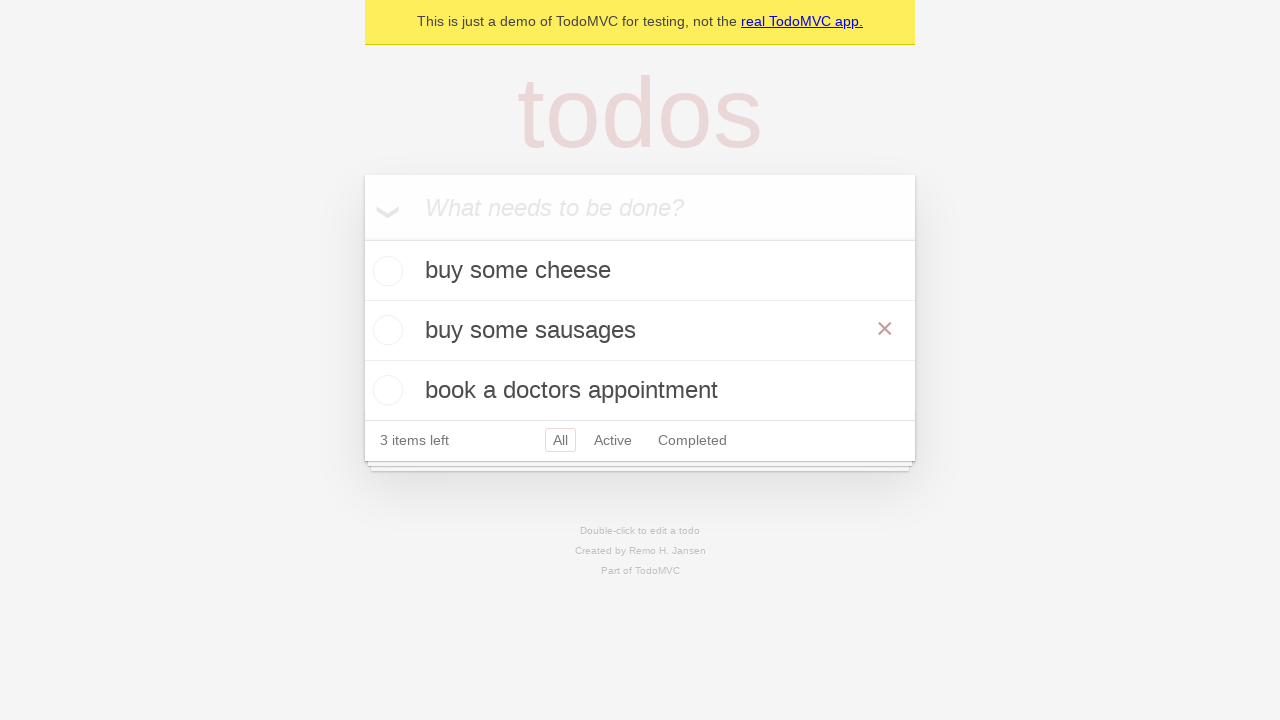